Tests completing a purchase by clicking Place Order and filling purchase form

Starting URL: https://www.demoblaze.com/cart.html

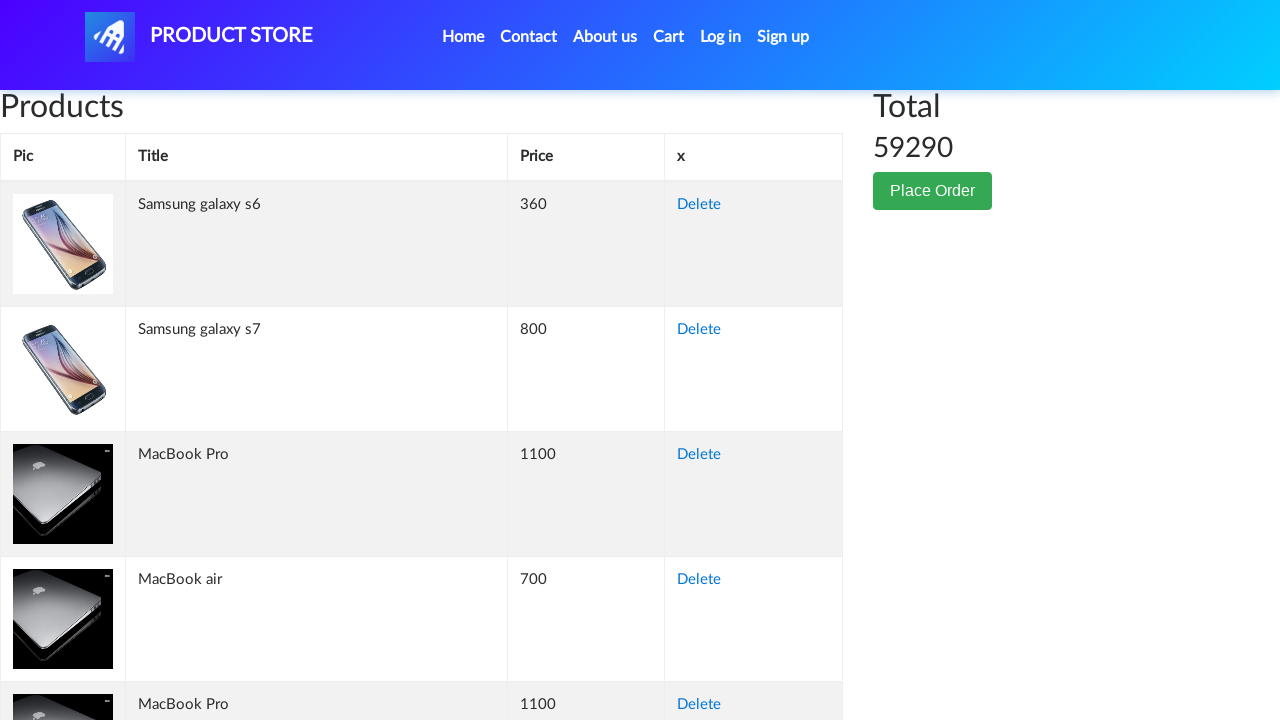

Clicked Place Order button at (933, 191) on button:has-text('Place Order')
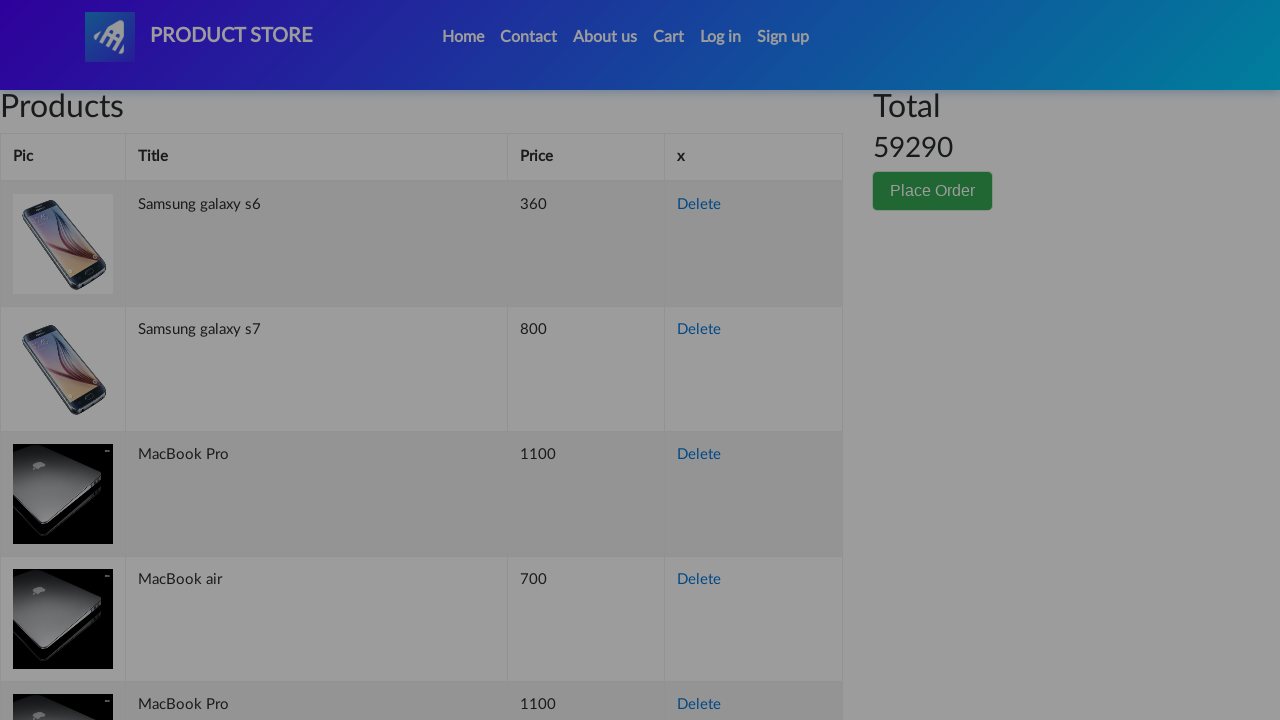

Order modal appeared
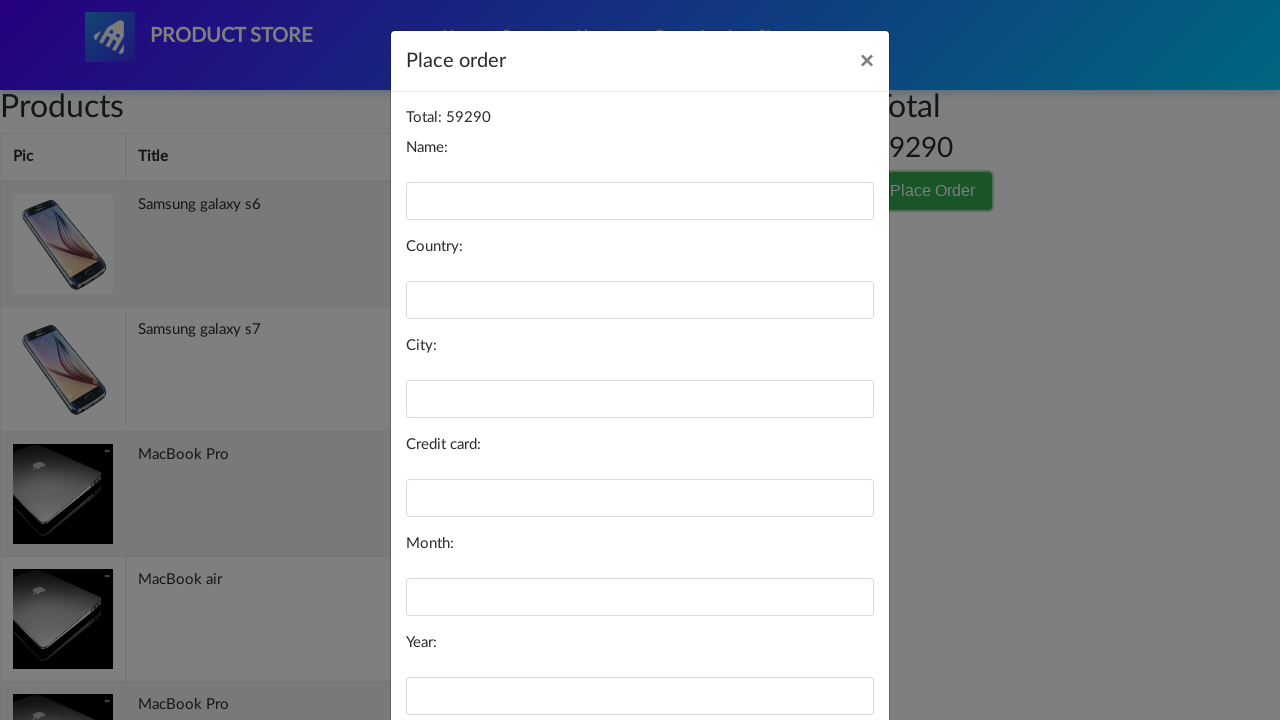

Filled name field with 'John Smith' on #name
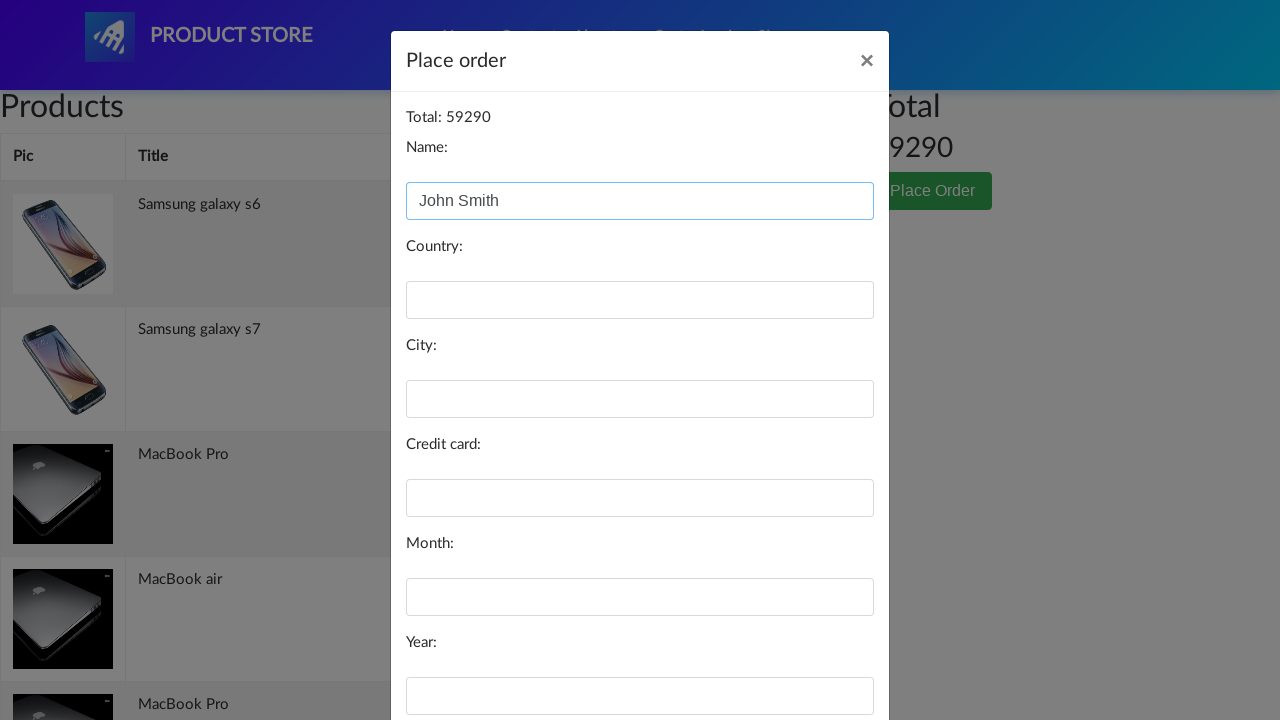

Filled country field with 'United States' on #country
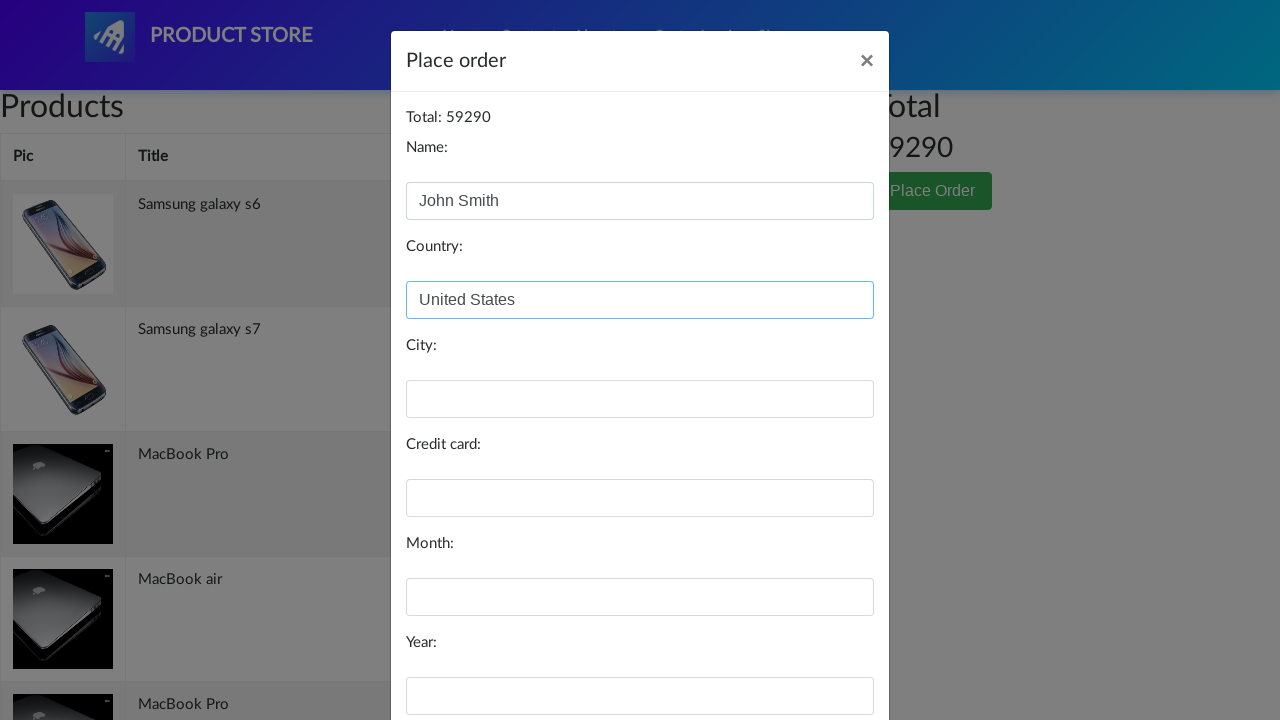

Filled city field with 'New York' on #city
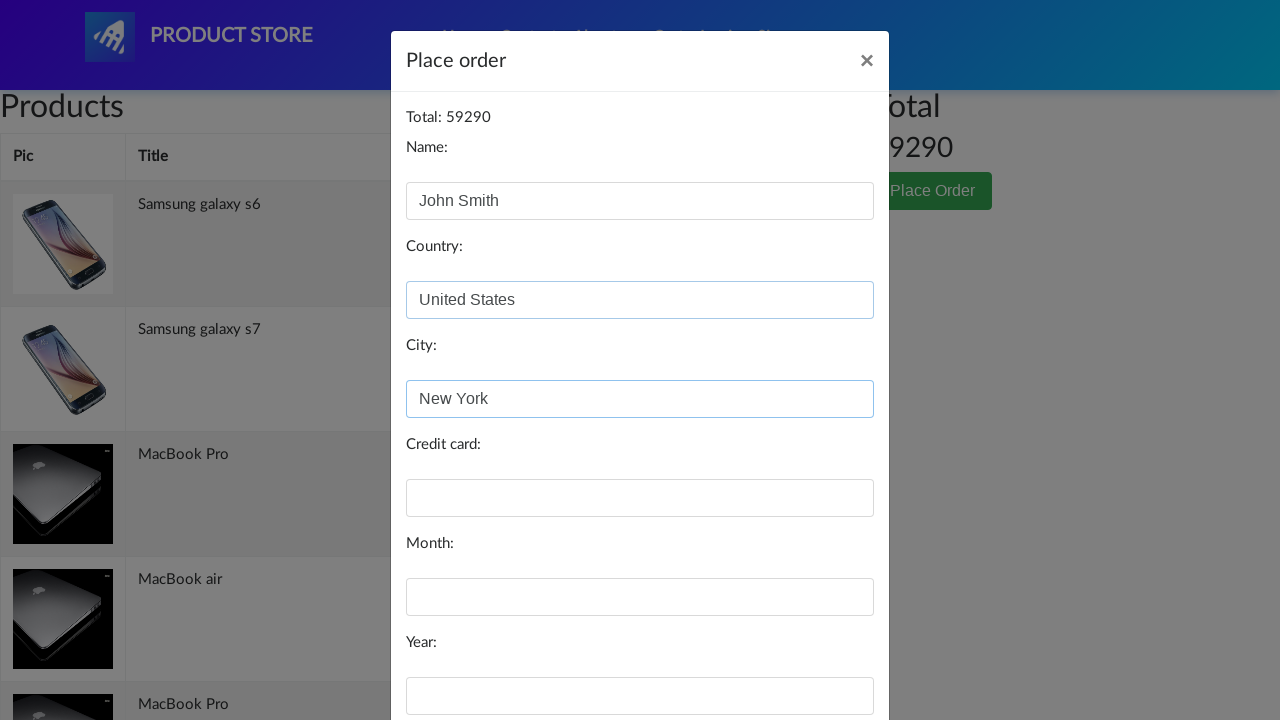

Filled card field with test credit card number on #card
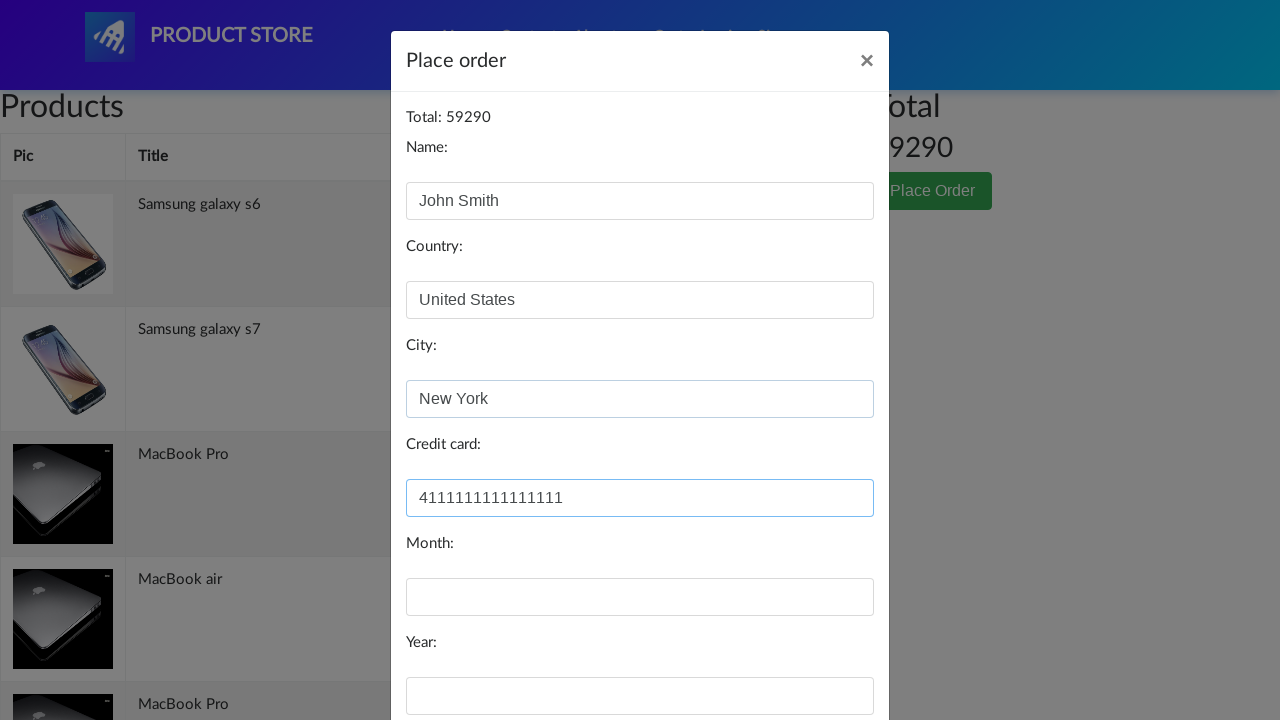

Filled month field with '12' on #month
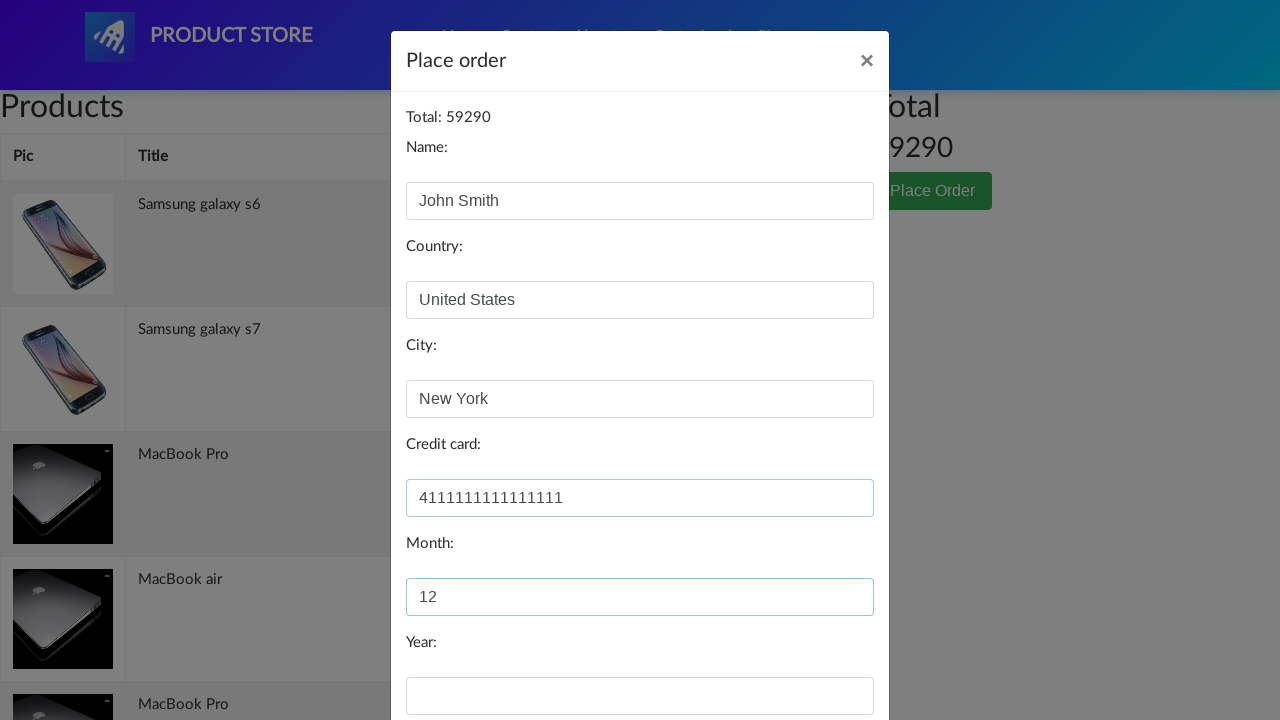

Filled year field with '2025' on #year
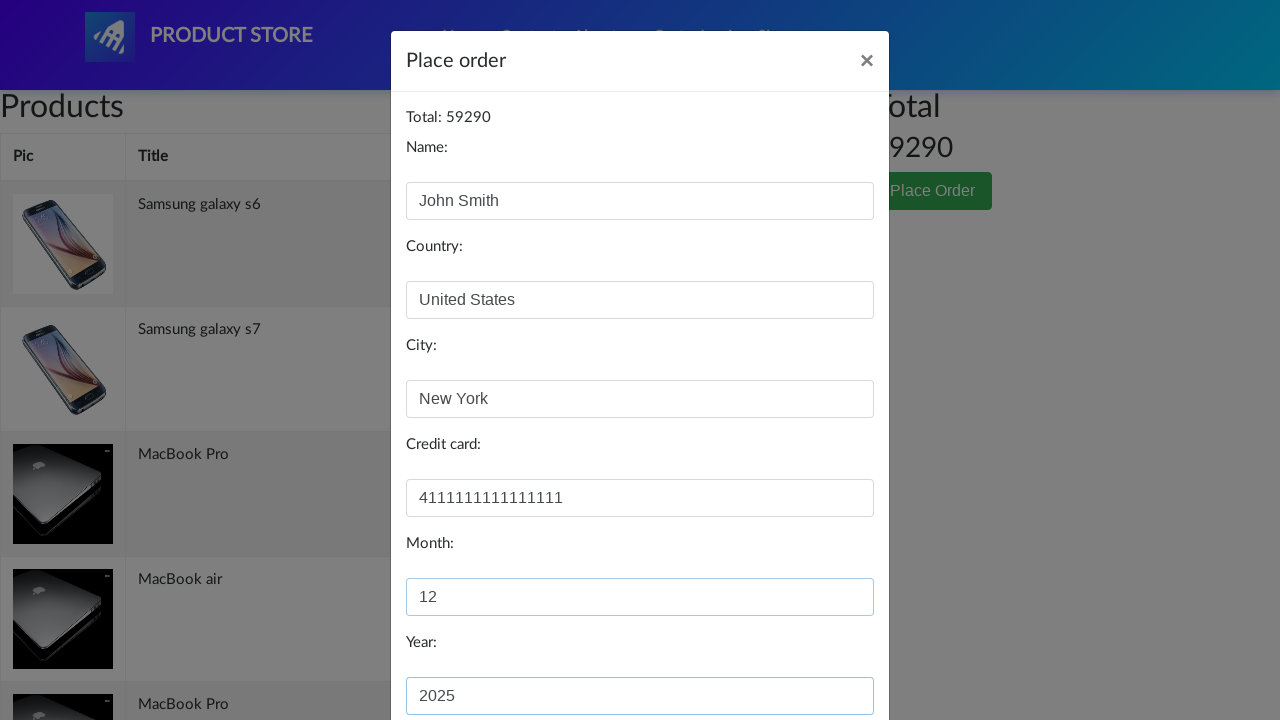

Clicked Purchase button to complete order at (823, 655) on button:has-text('Purchase')
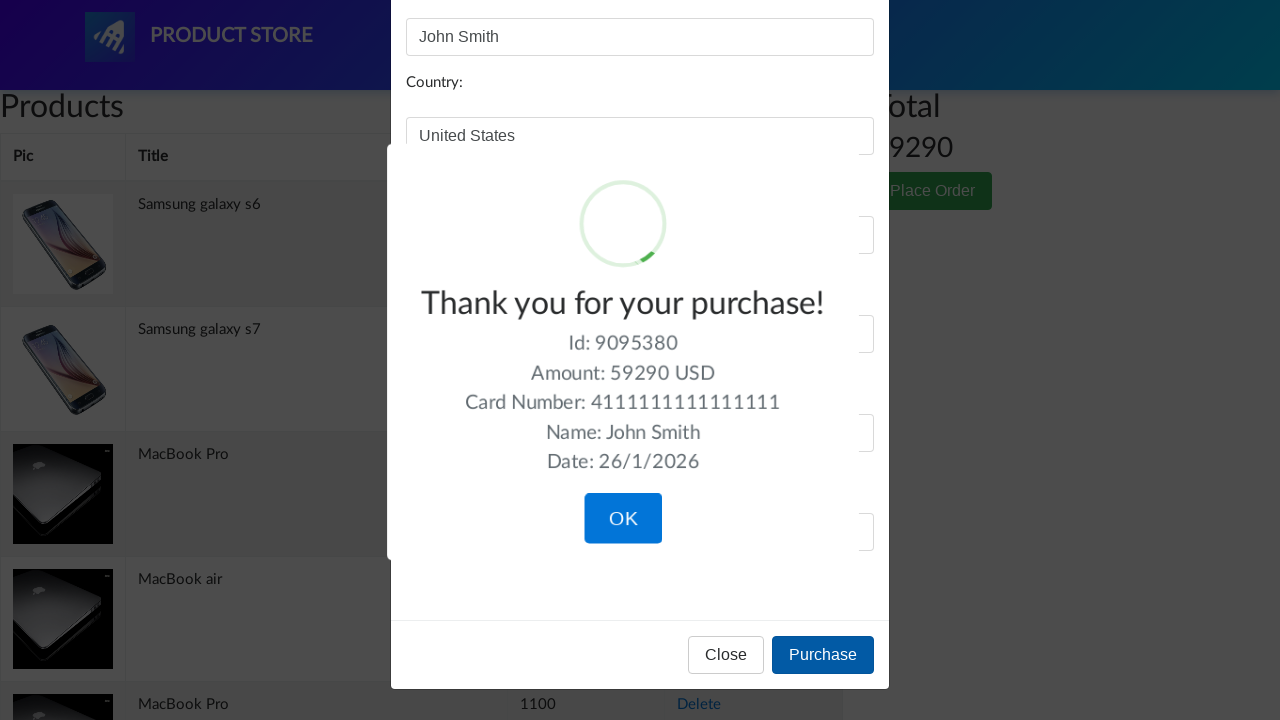

Order success confirmation appeared
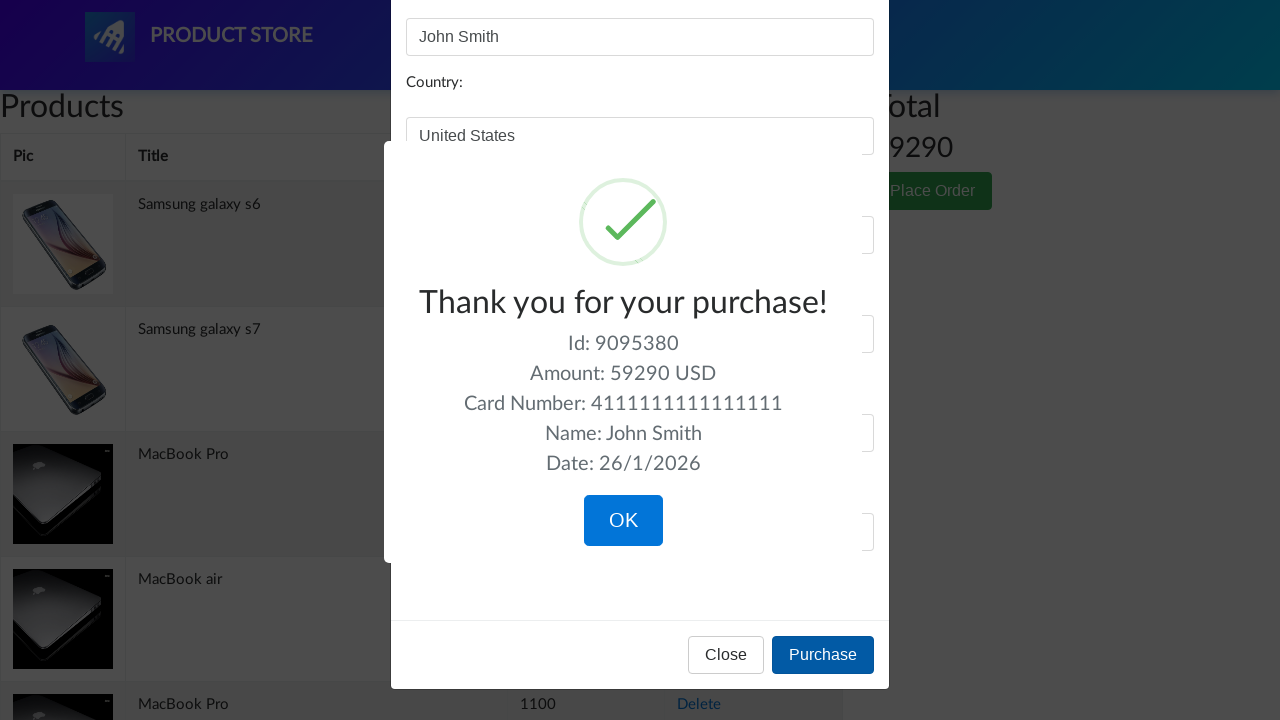

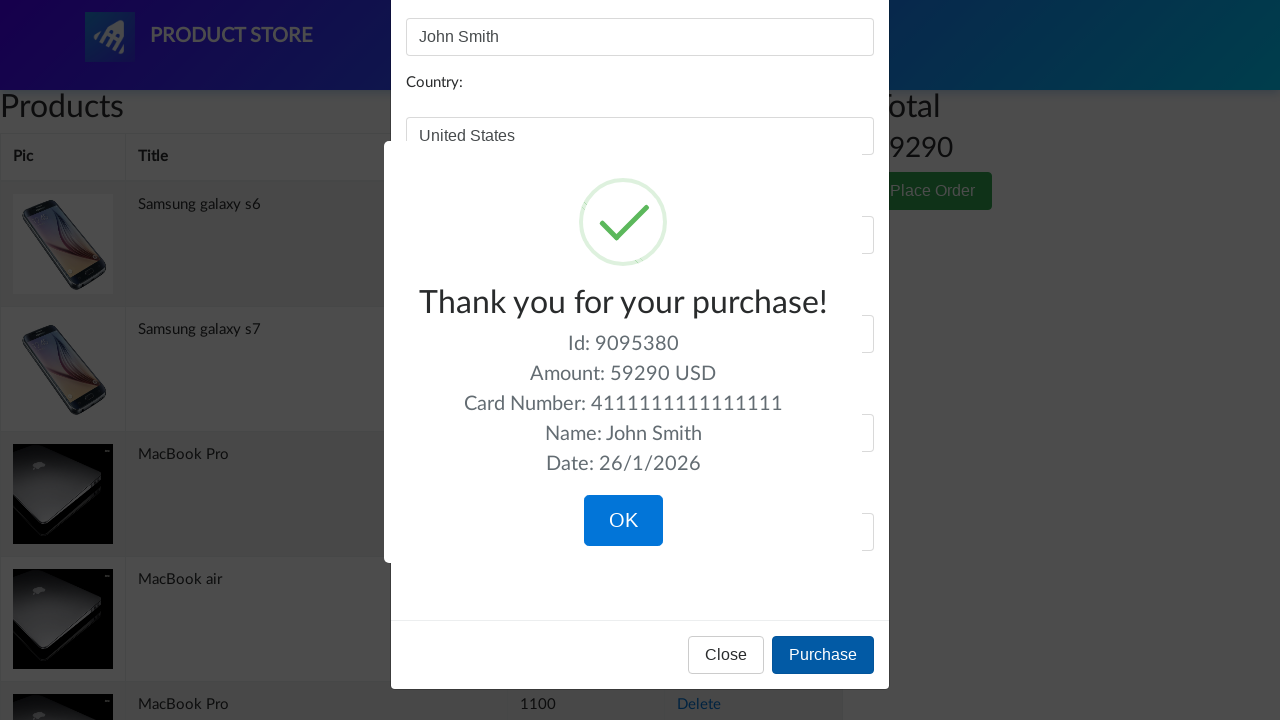